Tests form validation by clicking the login button without filling any fields and checking for required field messages

Starting URL: https://prod.testrunz.com/

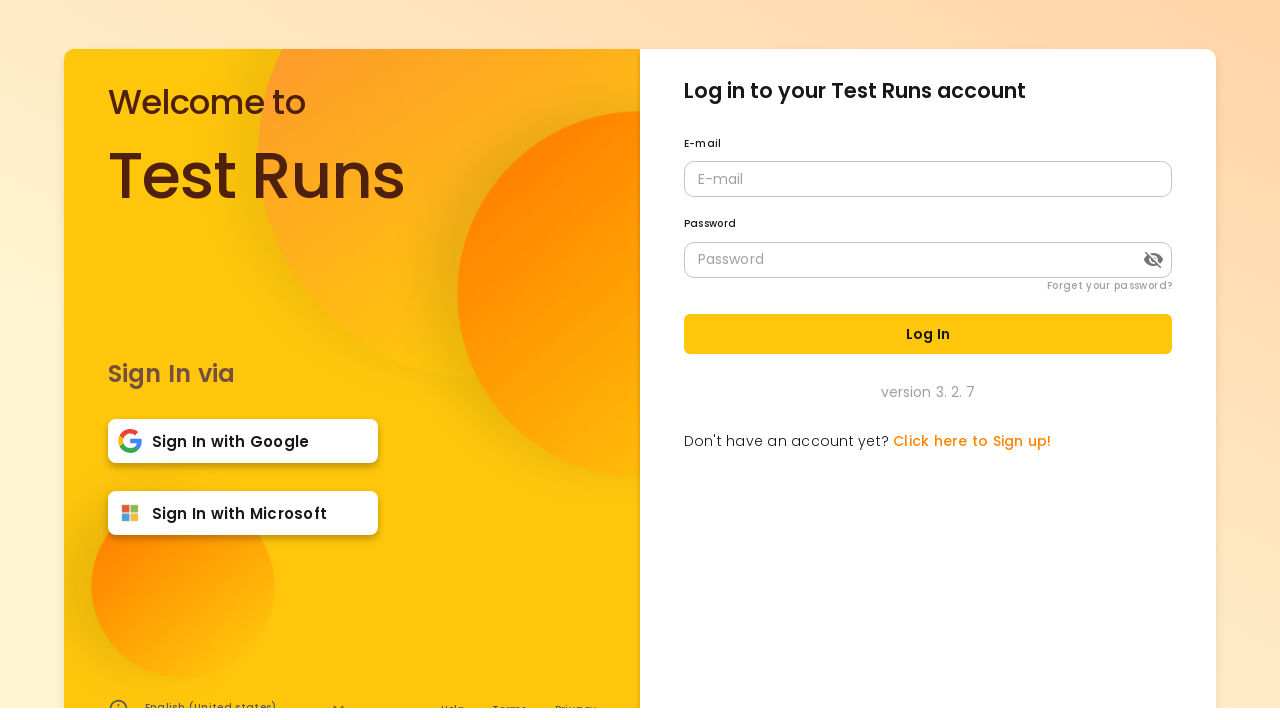

Clicked Log In button without filling any form fields at (928, 334) on internal:role=button[name="Log In"i]
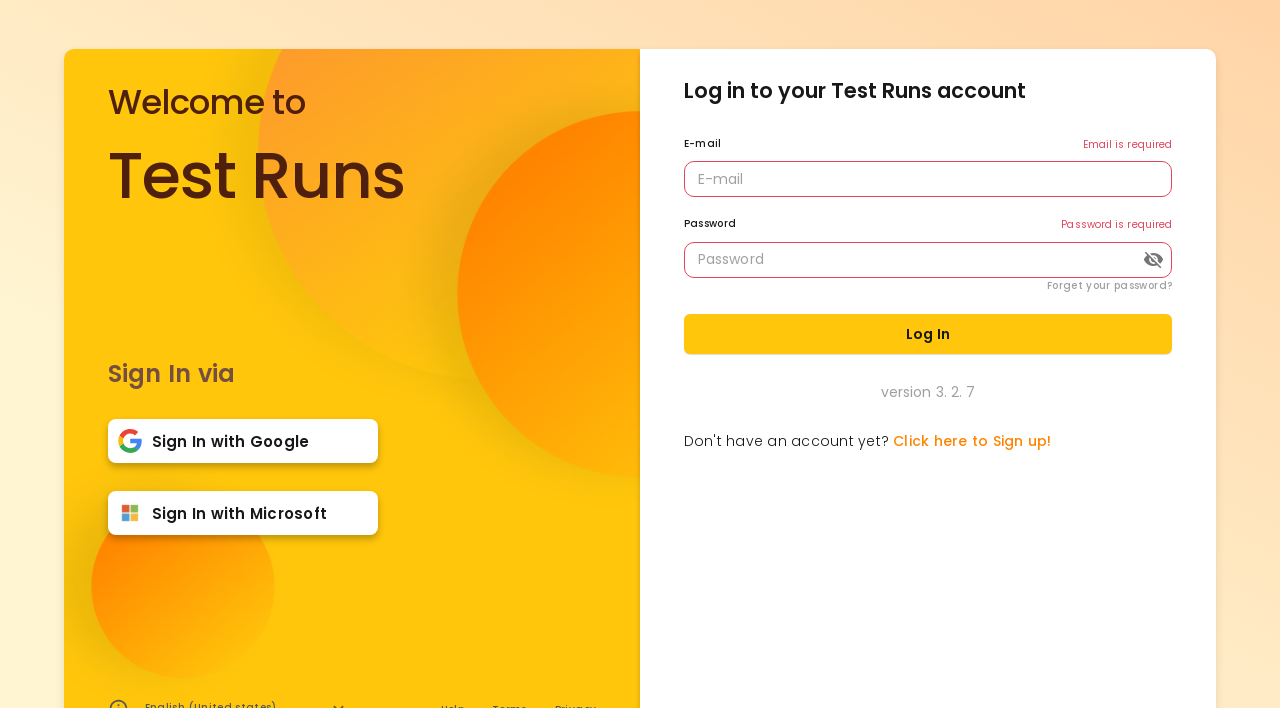

Email is required validation message appeared
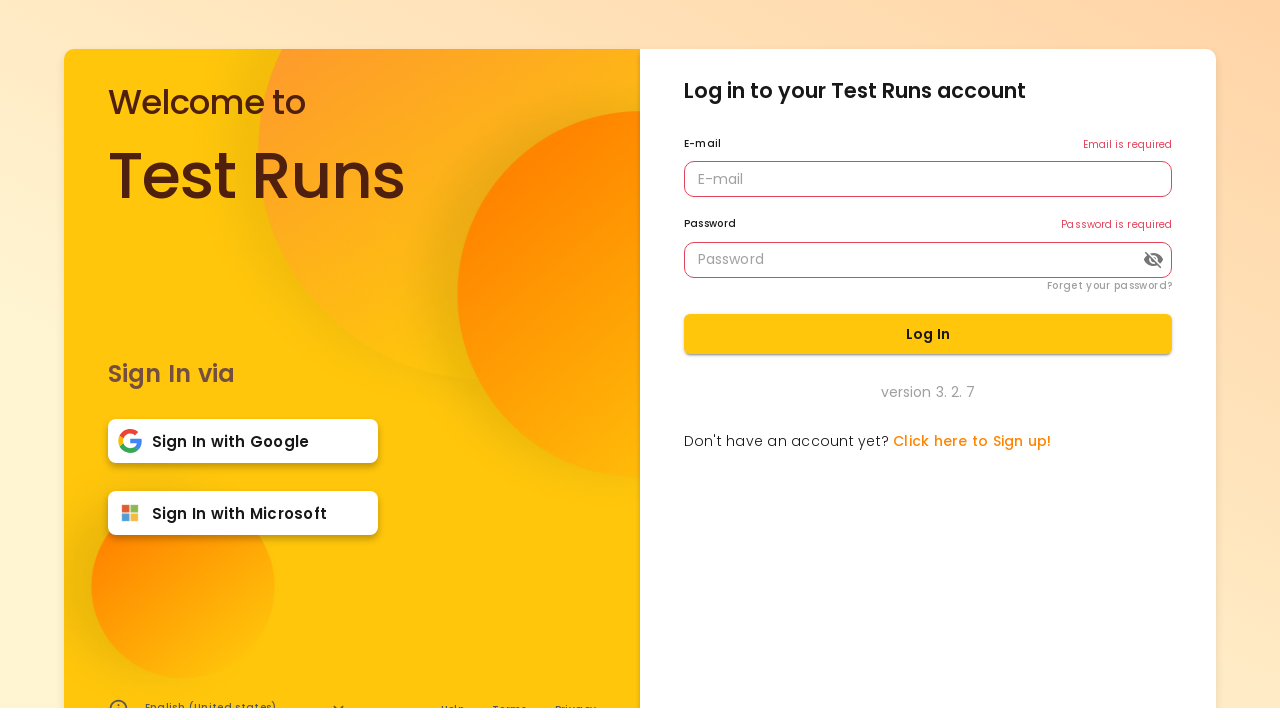

Password is required validation message appeared
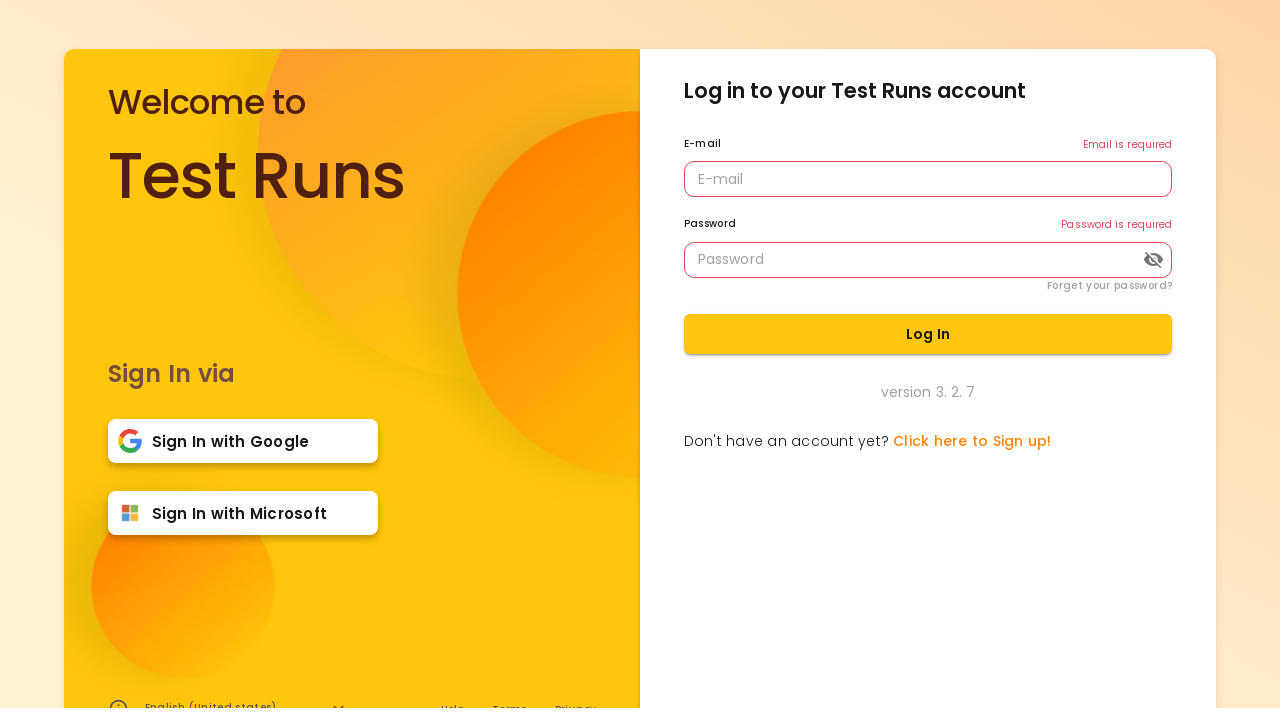

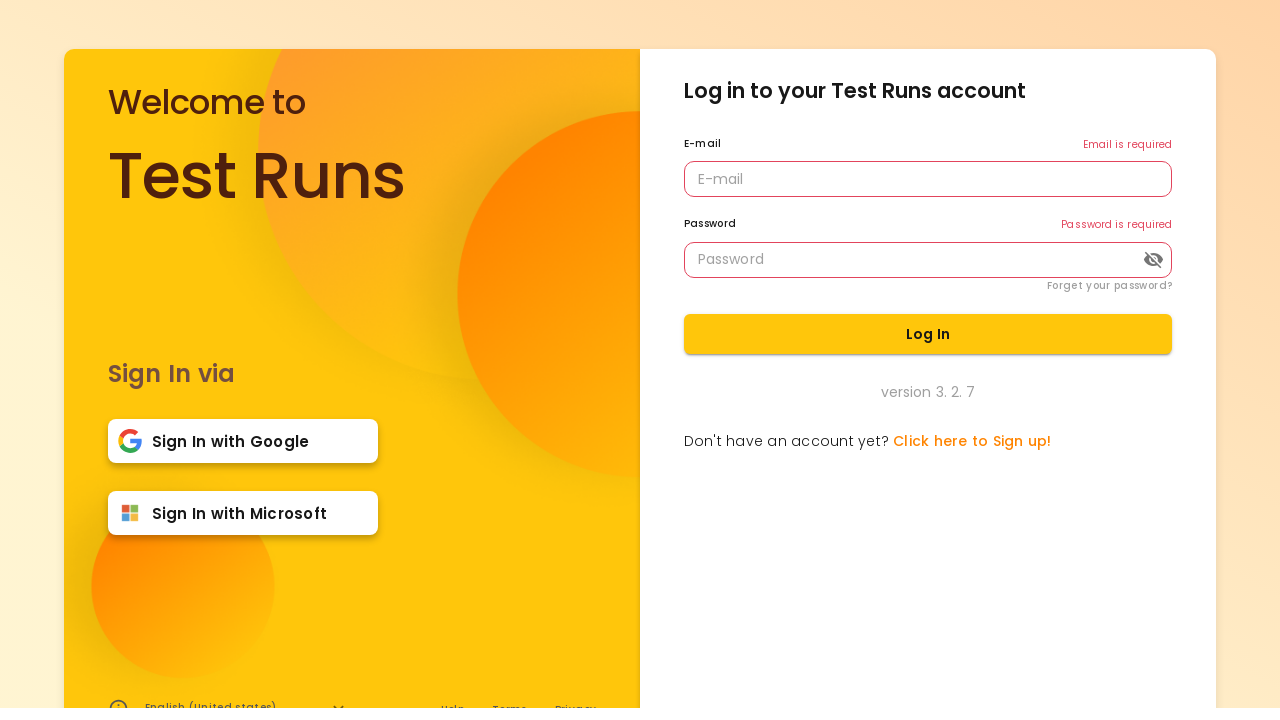